Tests checkbox selection and passenger count dropdown functionality on a flight booking page by selecting senior citizen discount and increasing adult passenger count to 5

Starting URL: https://rahulshettyacademy.com/dropdownsPractise/

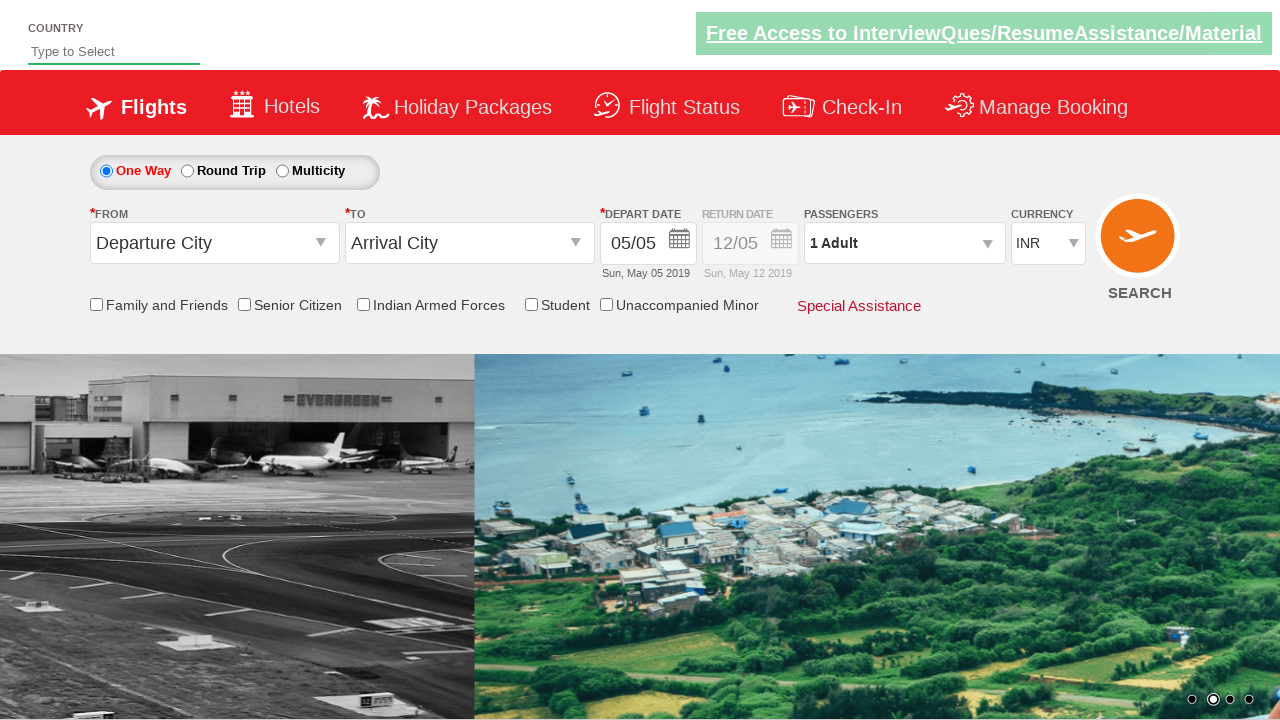

Clicked Senior Citizen Discount checkbox at (244, 304) on input[id*='SeniorCitizenDiscount']
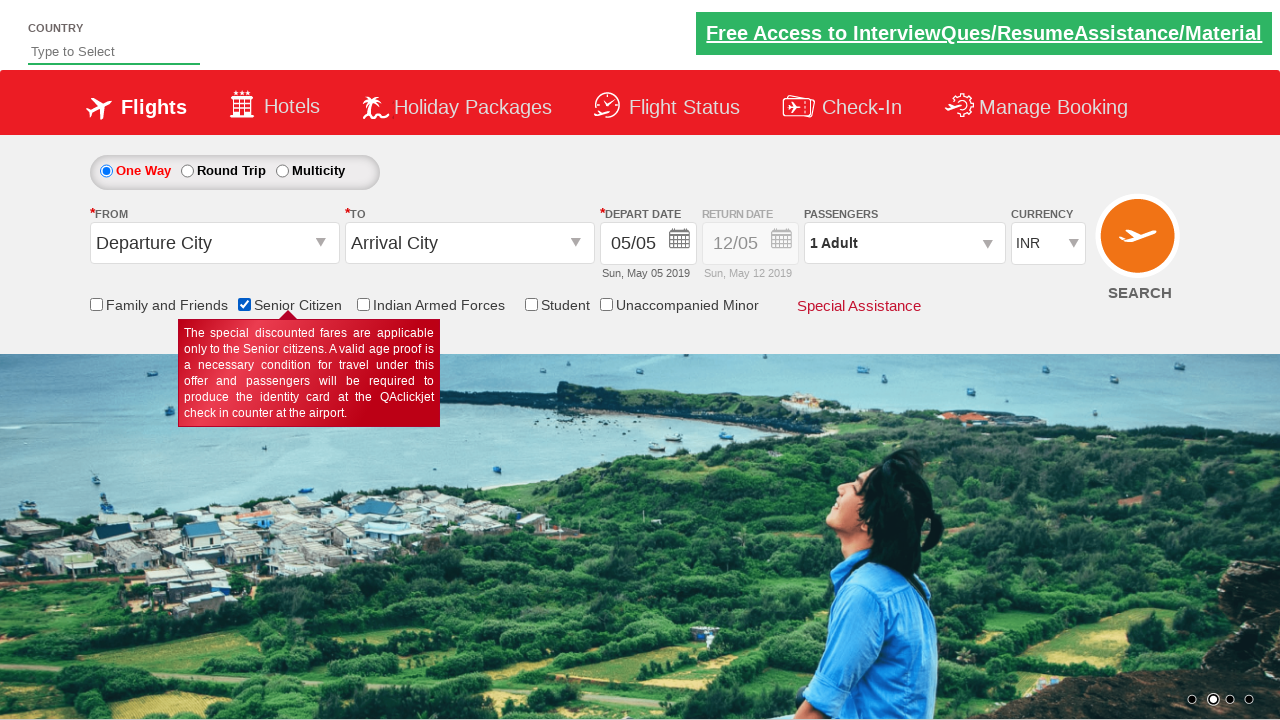

Verified Senior Citizen checkbox is selected: True
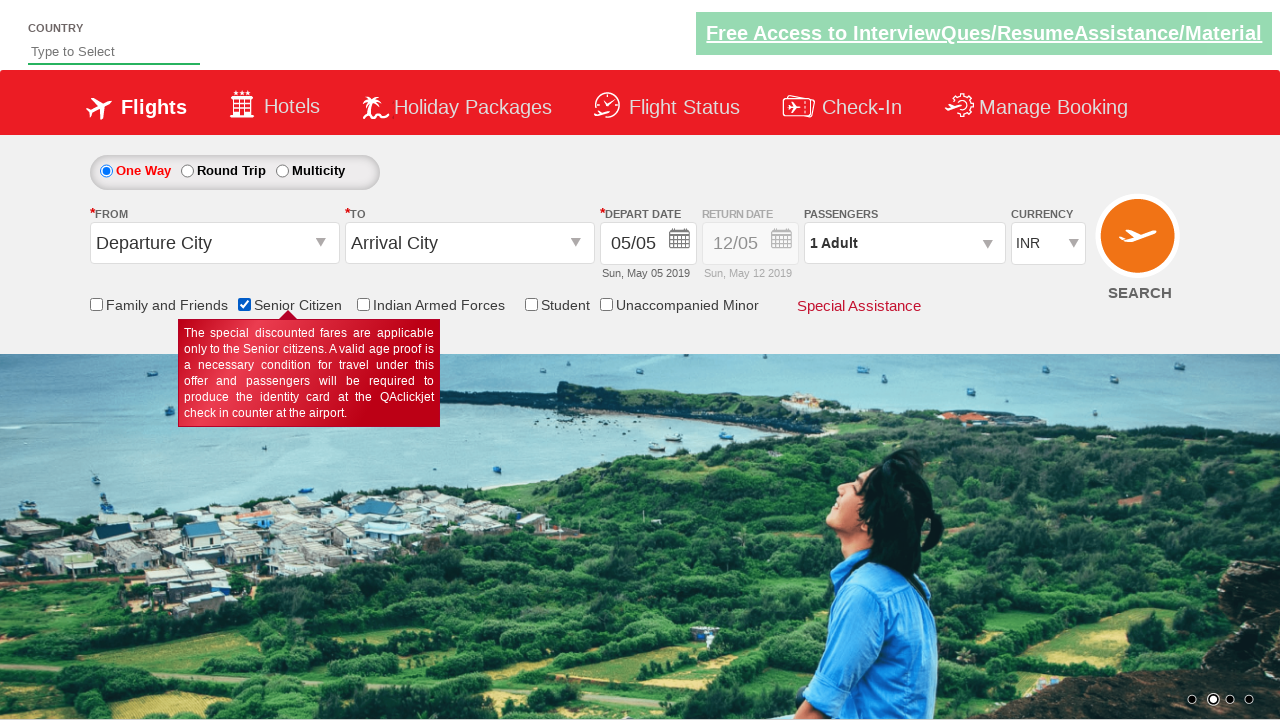

Counted total checkboxes on page: 6
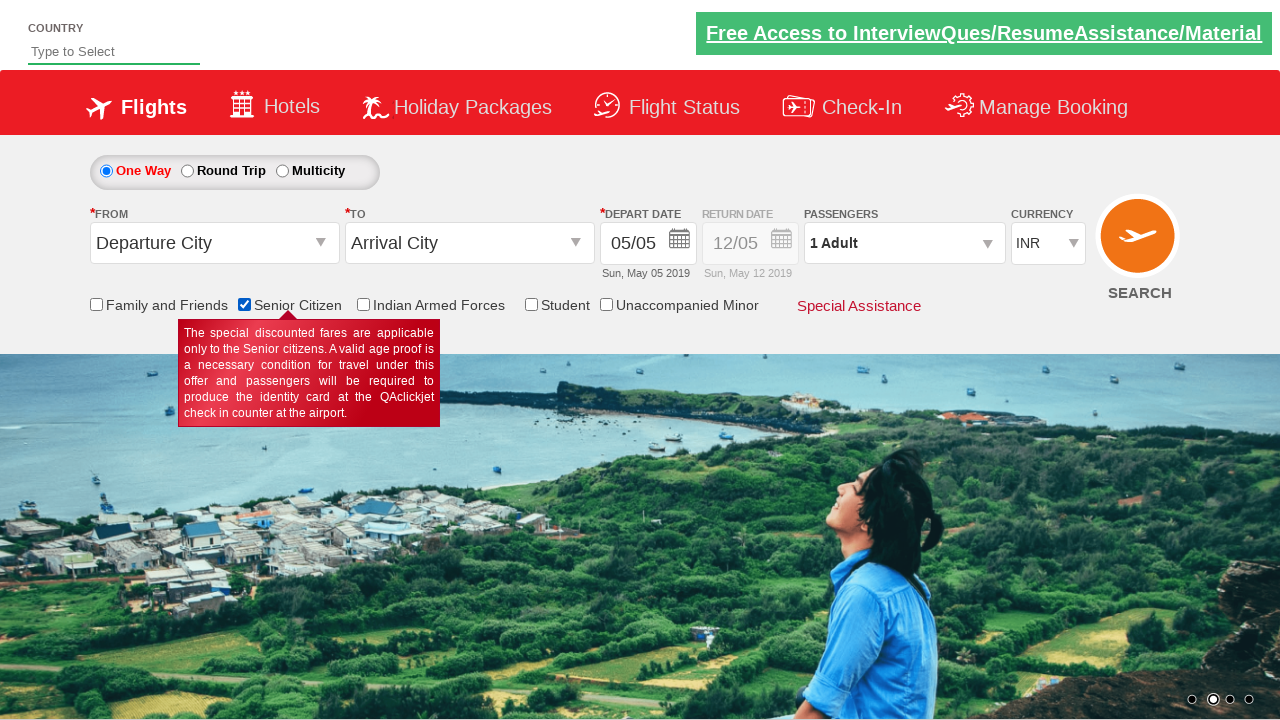

Clicked passenger info dropdown to open it at (904, 243) on #divpaxinfo
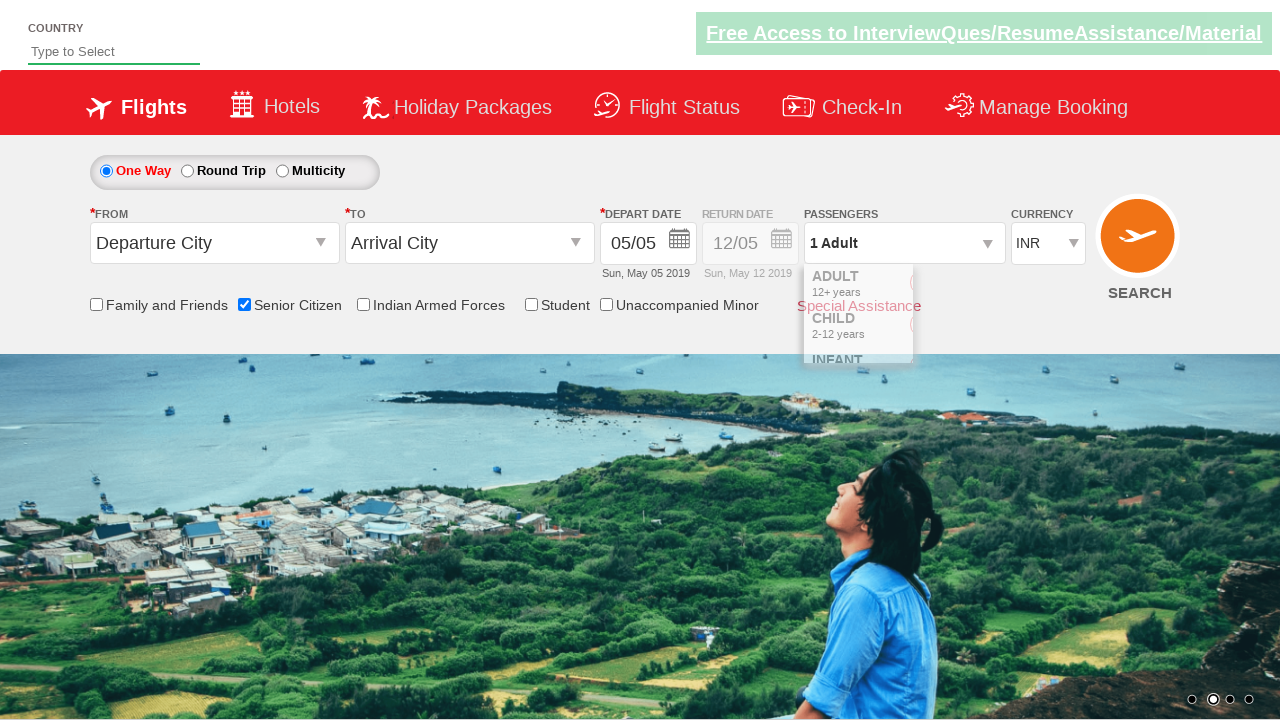

Waited for dropdown to open
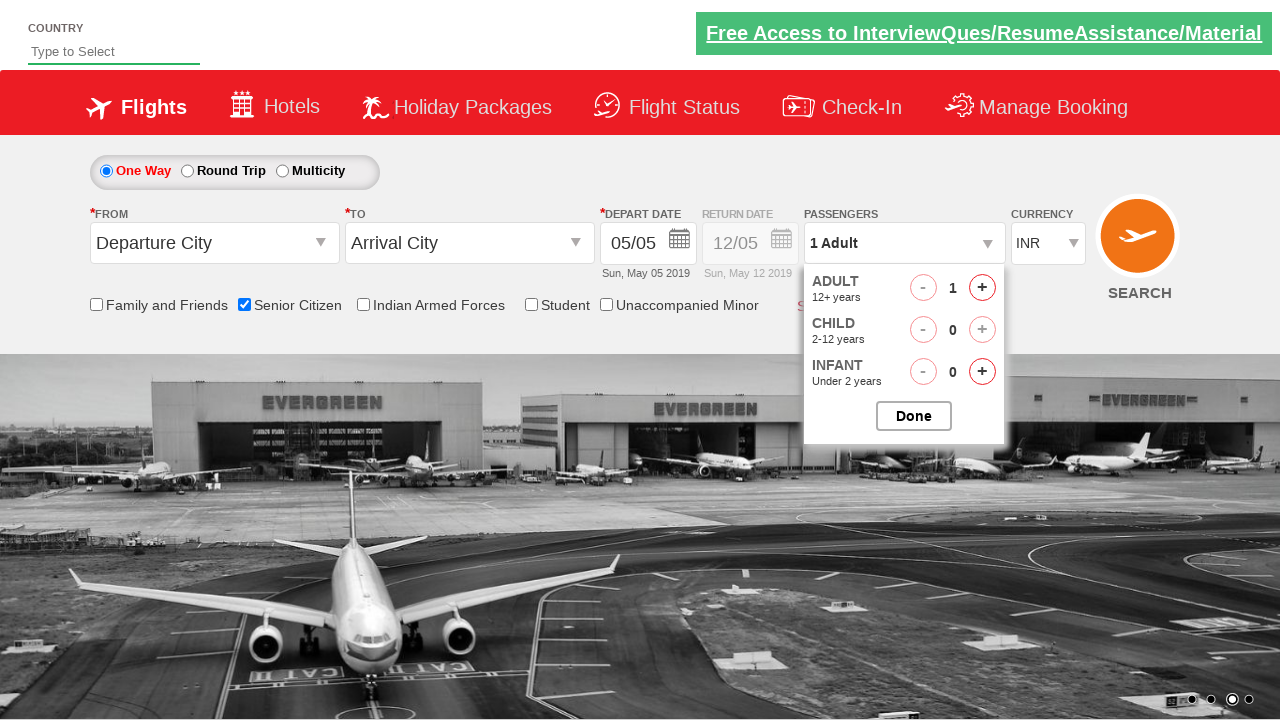

Clicked increase adult button (iteration 1/4) at (982, 288) on #hrefIncAdt
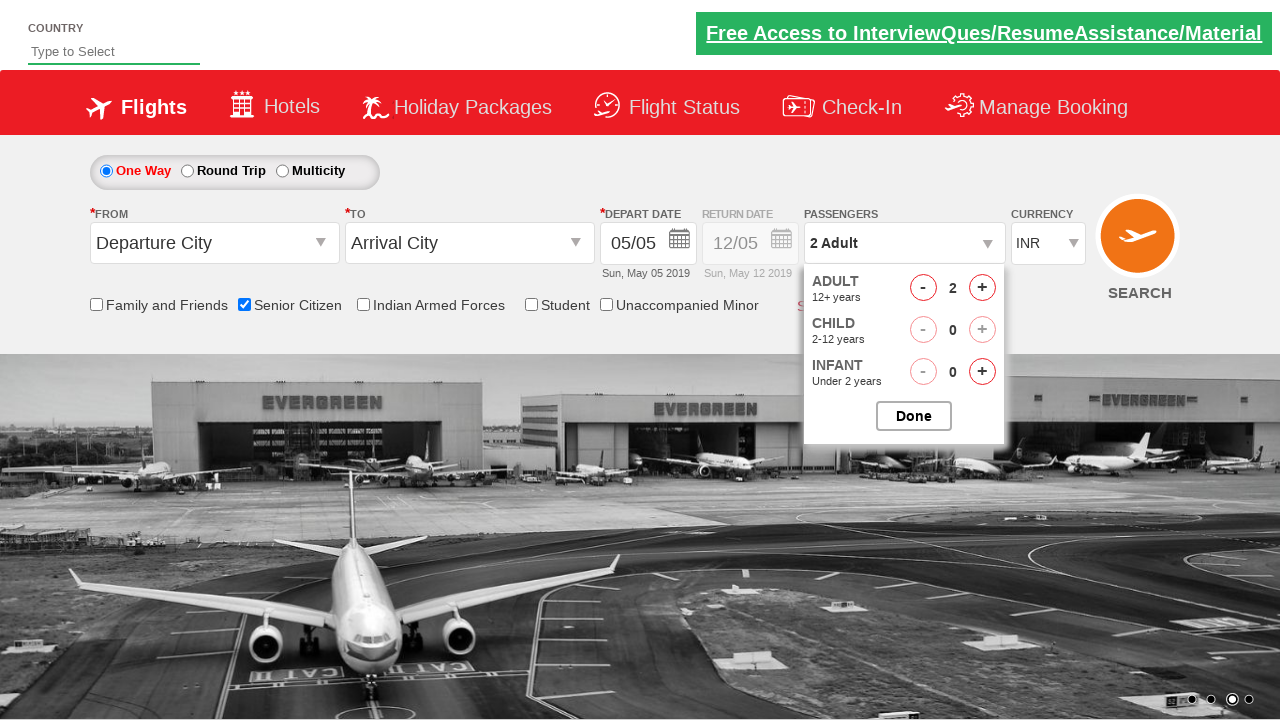

Clicked increase adult button (iteration 2/4) at (982, 288) on #hrefIncAdt
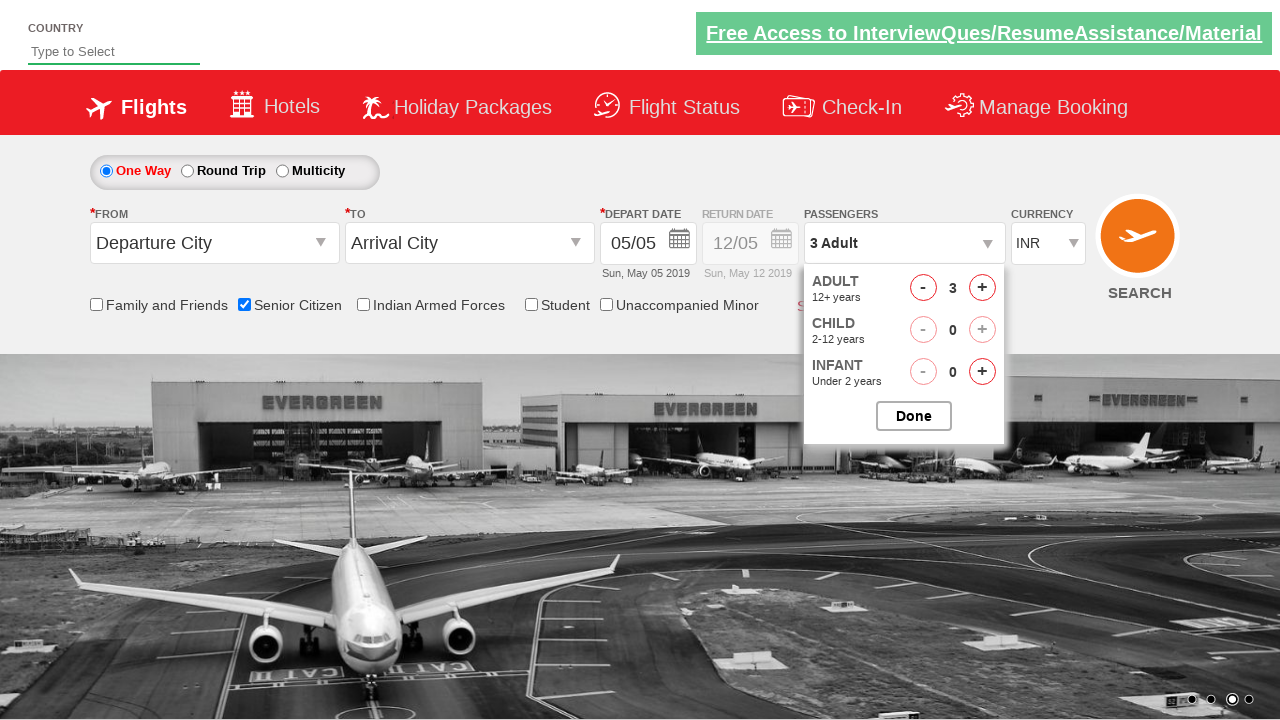

Clicked increase adult button (iteration 3/4) at (982, 288) on #hrefIncAdt
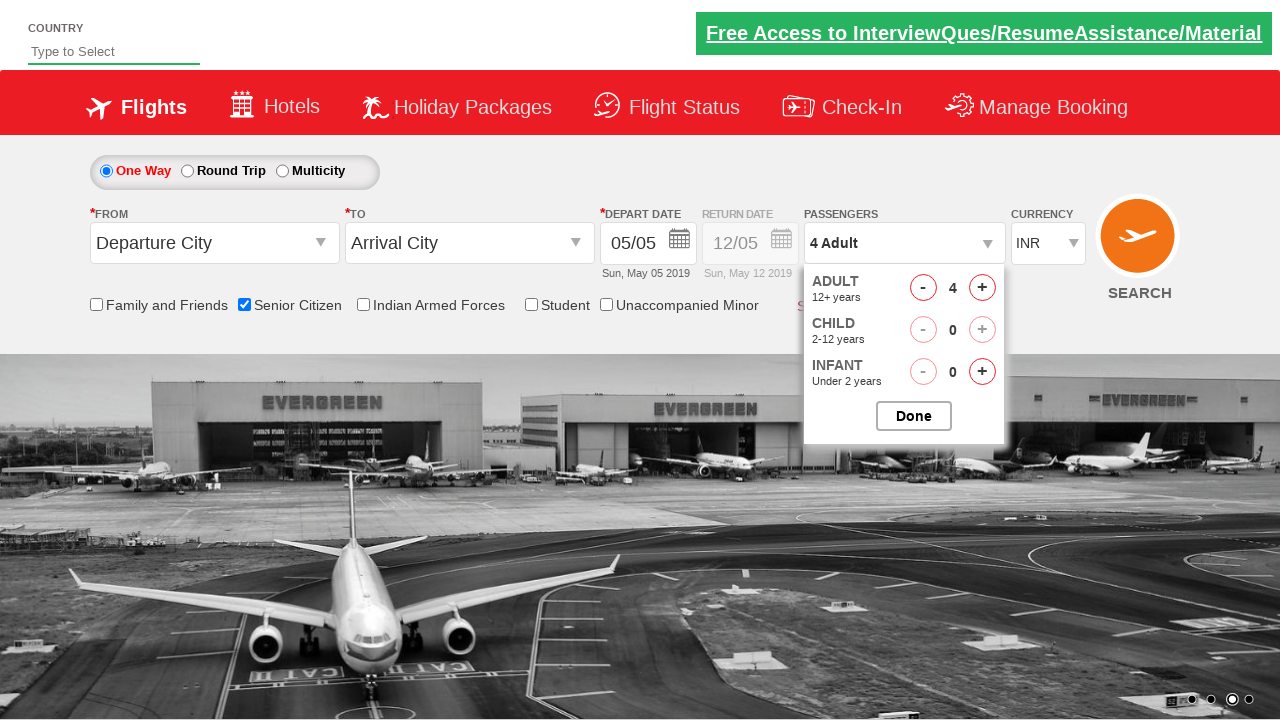

Clicked increase adult button (iteration 4/4) at (982, 288) on #hrefIncAdt
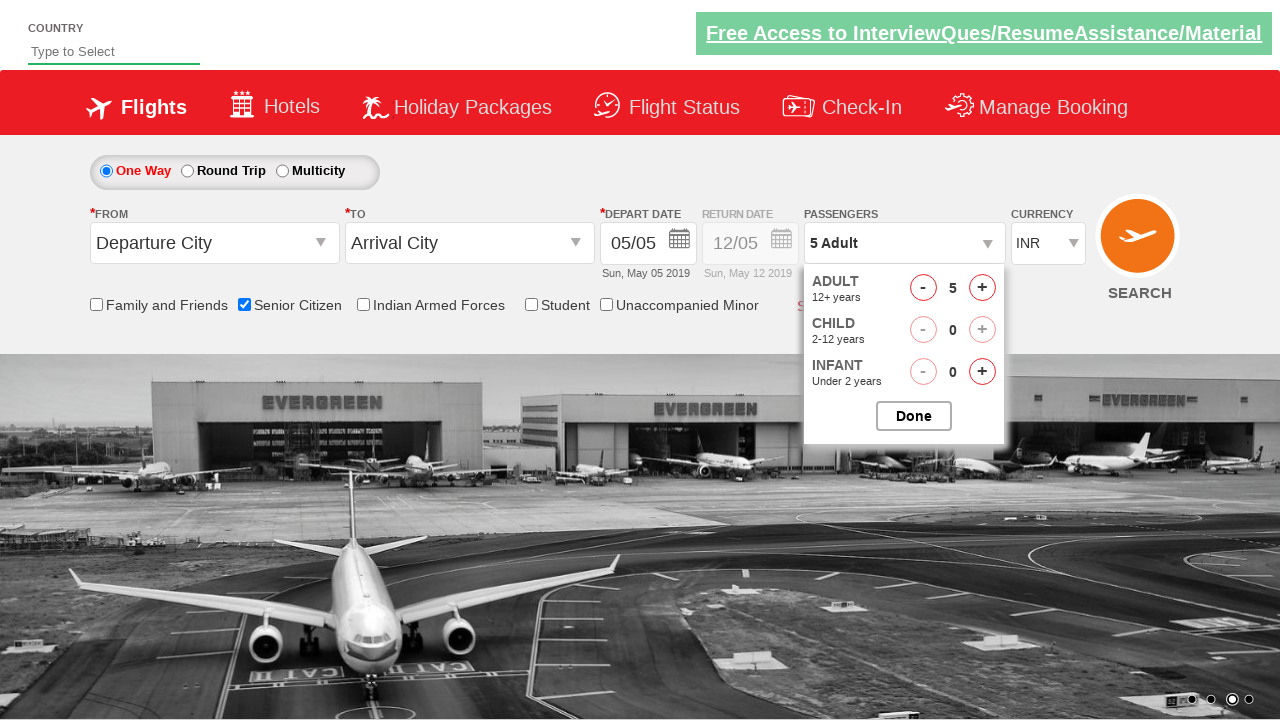

Clicked done button to close passenger selection dropdown at (914, 416) on #btnclosepaxoption
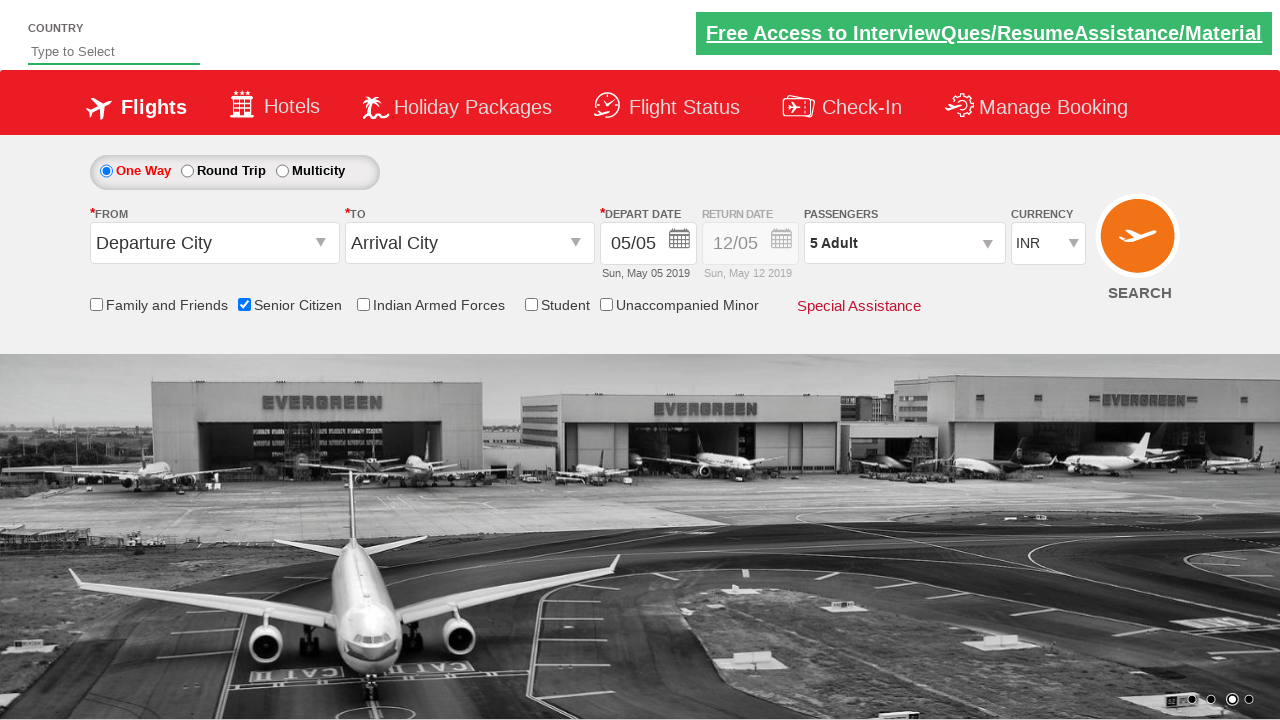

Retrieved updated passenger info: 5 Adult
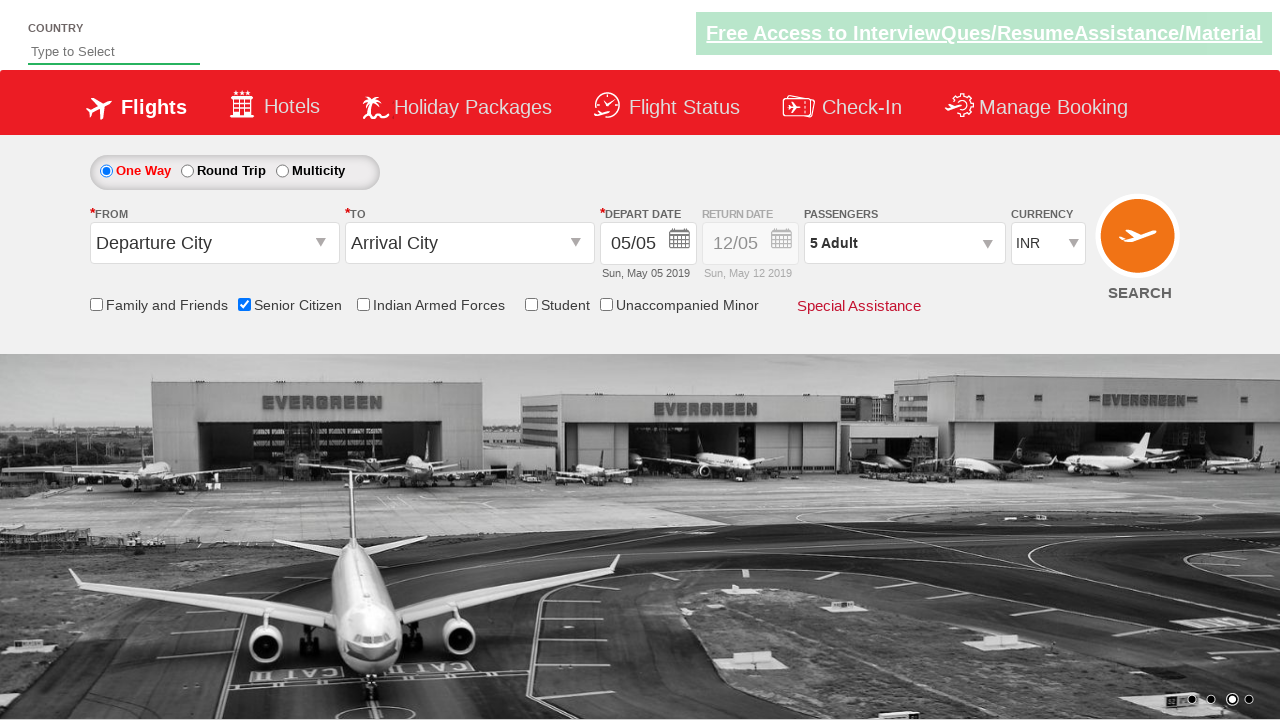

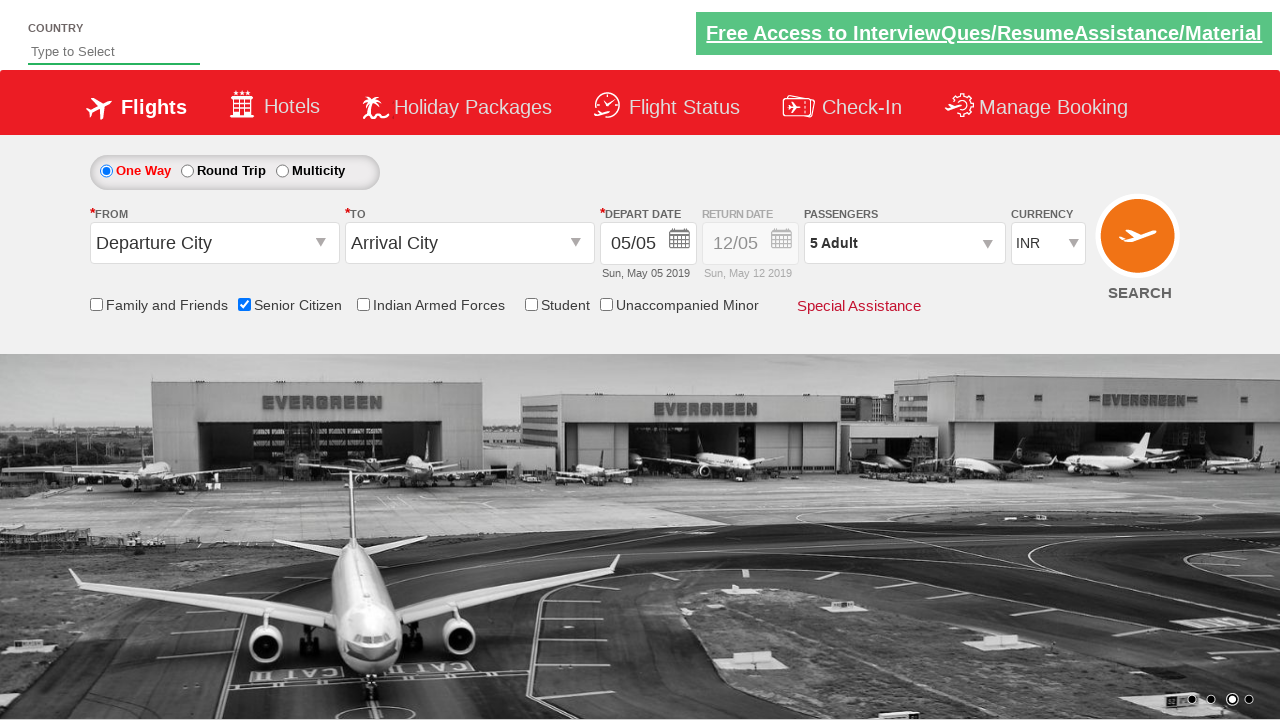